Tests dropdown selection functionality by selecting different days using various methods (by index, visible text, and value)

Starting URL: https://syntaxprojects.com/basic-select-dropdown-demo.php

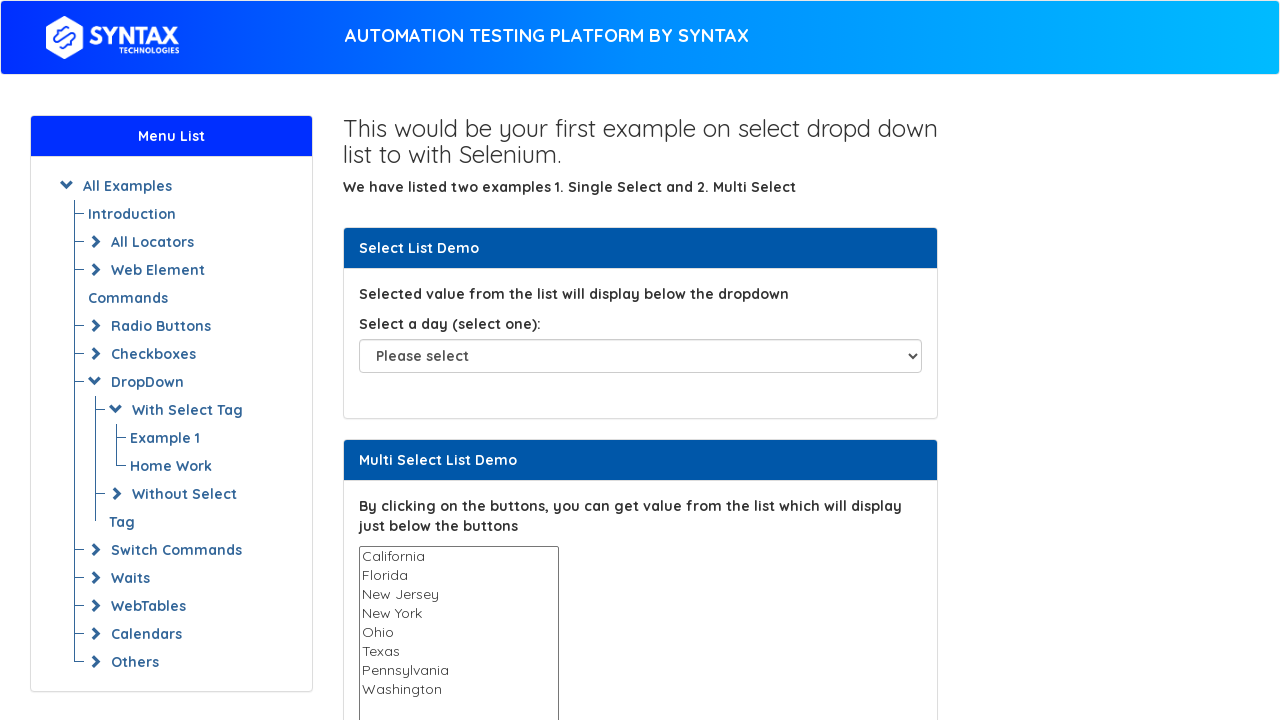

Located dropdown element with id 'select-demo'
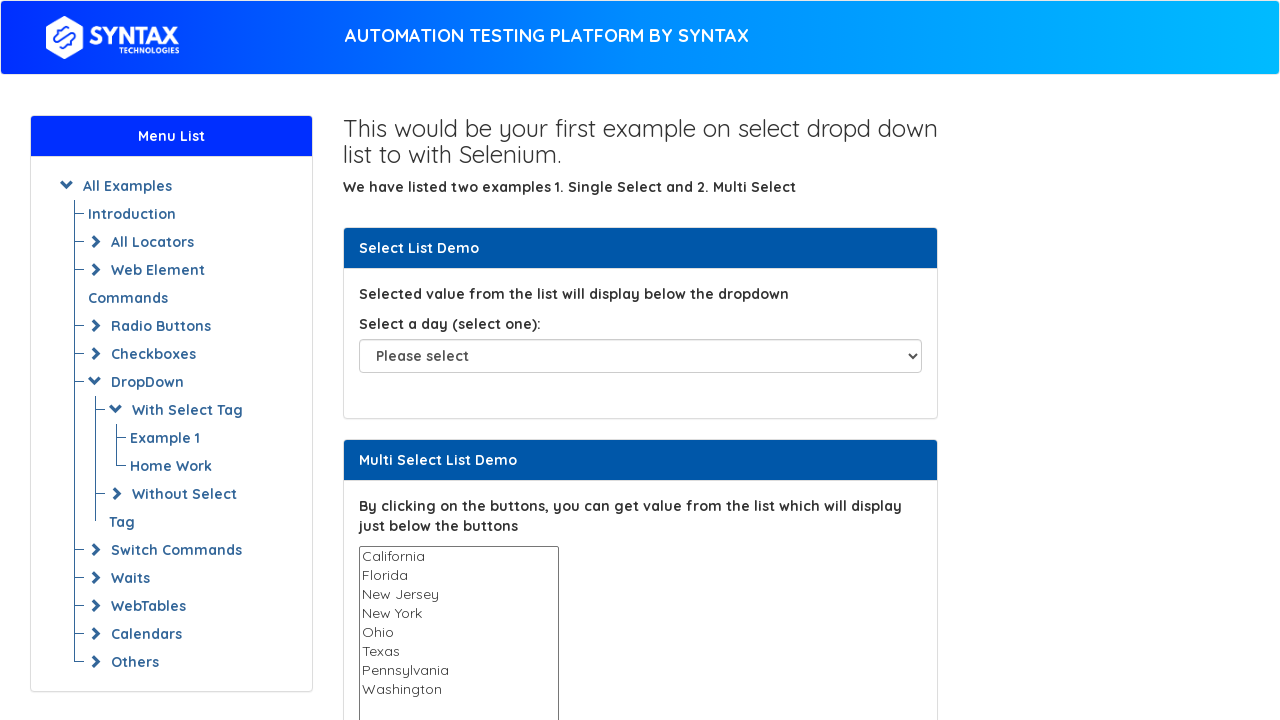

Selected dropdown option by index 1 (Sunday) on select#select-demo
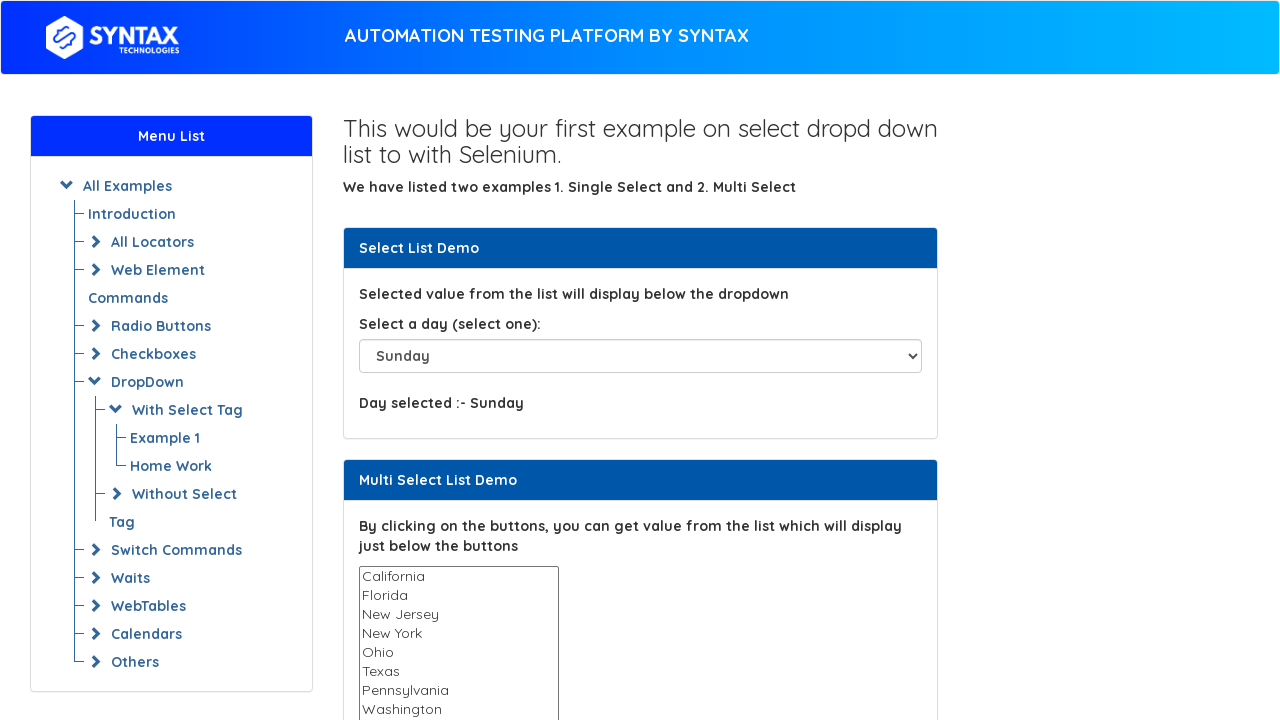

Selected dropdown option by index 2 (Monday) on select#select-demo
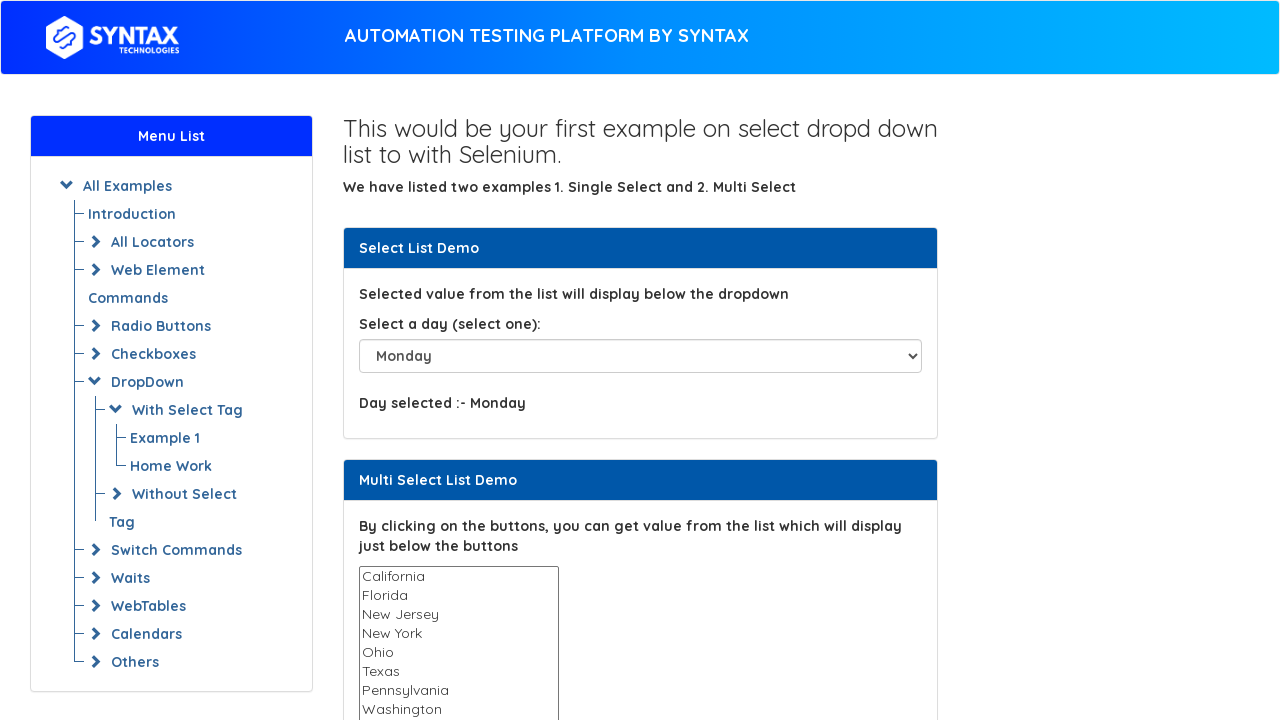

Selected dropdown option by index 7 (Saturday) on select#select-demo
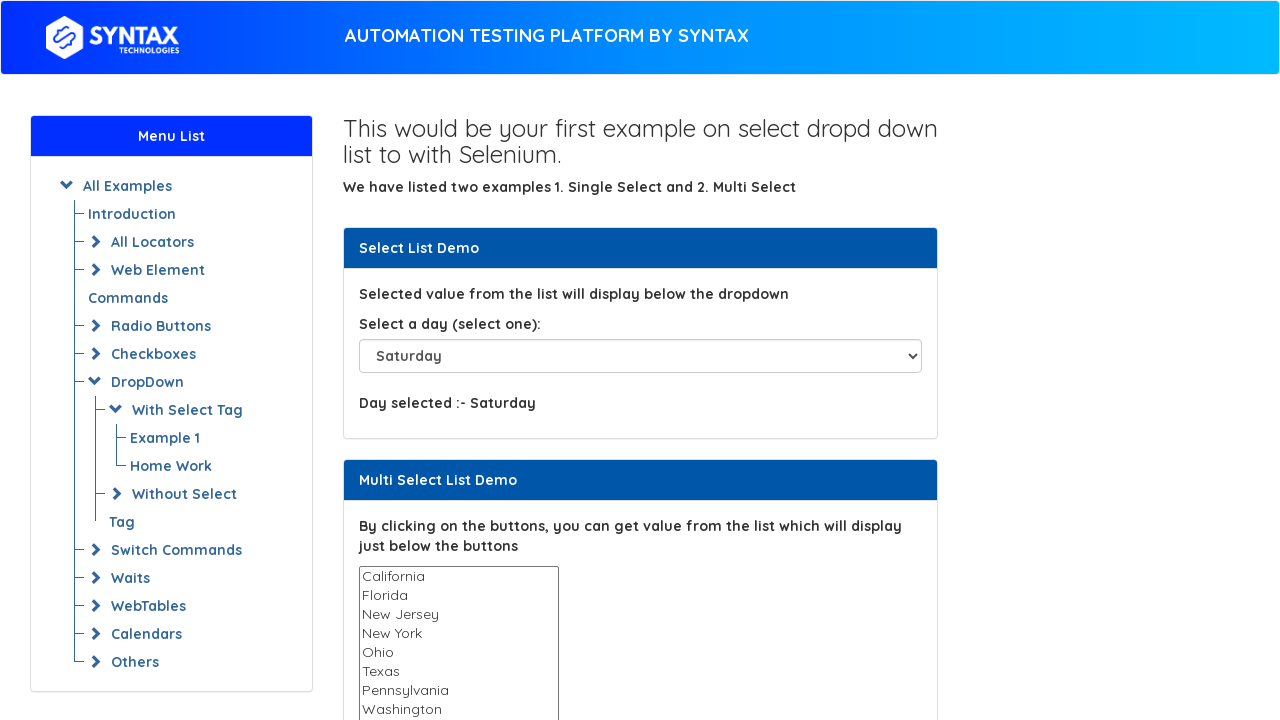

Selected dropdown option by visible text 'Thursday' on select#select-demo
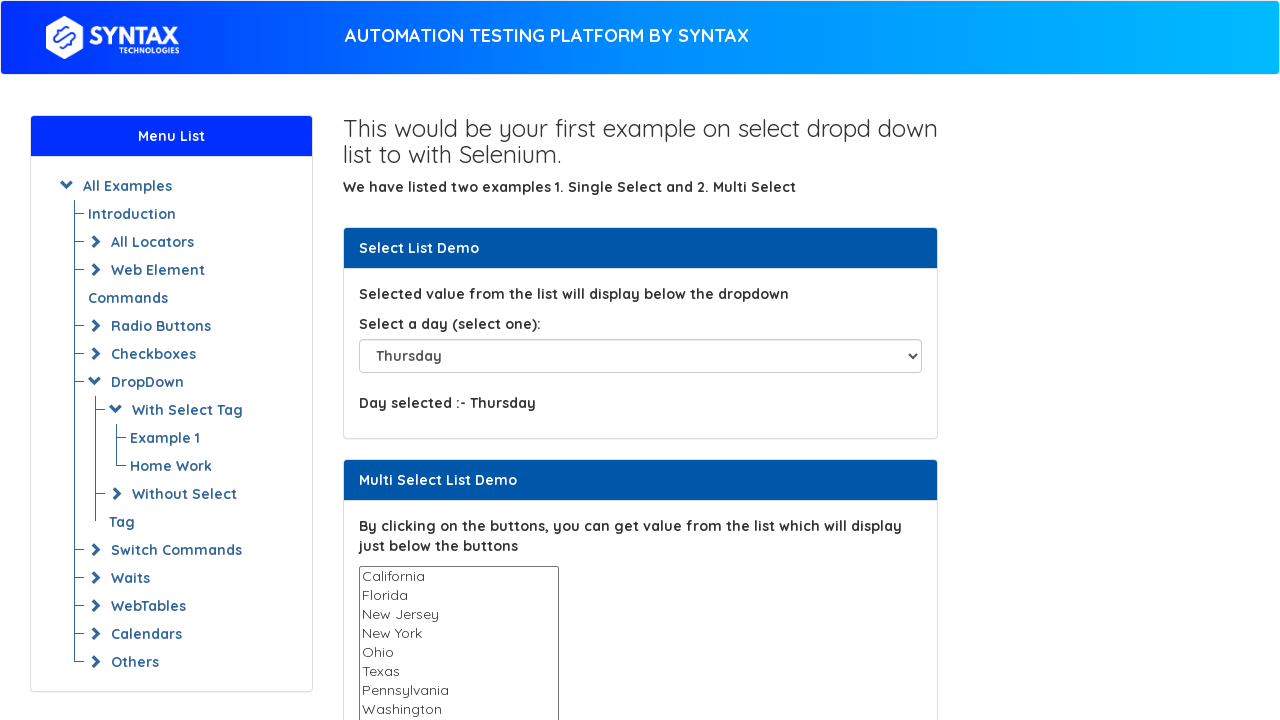

Selected dropdown option by value 'Wednesday' on select#select-demo
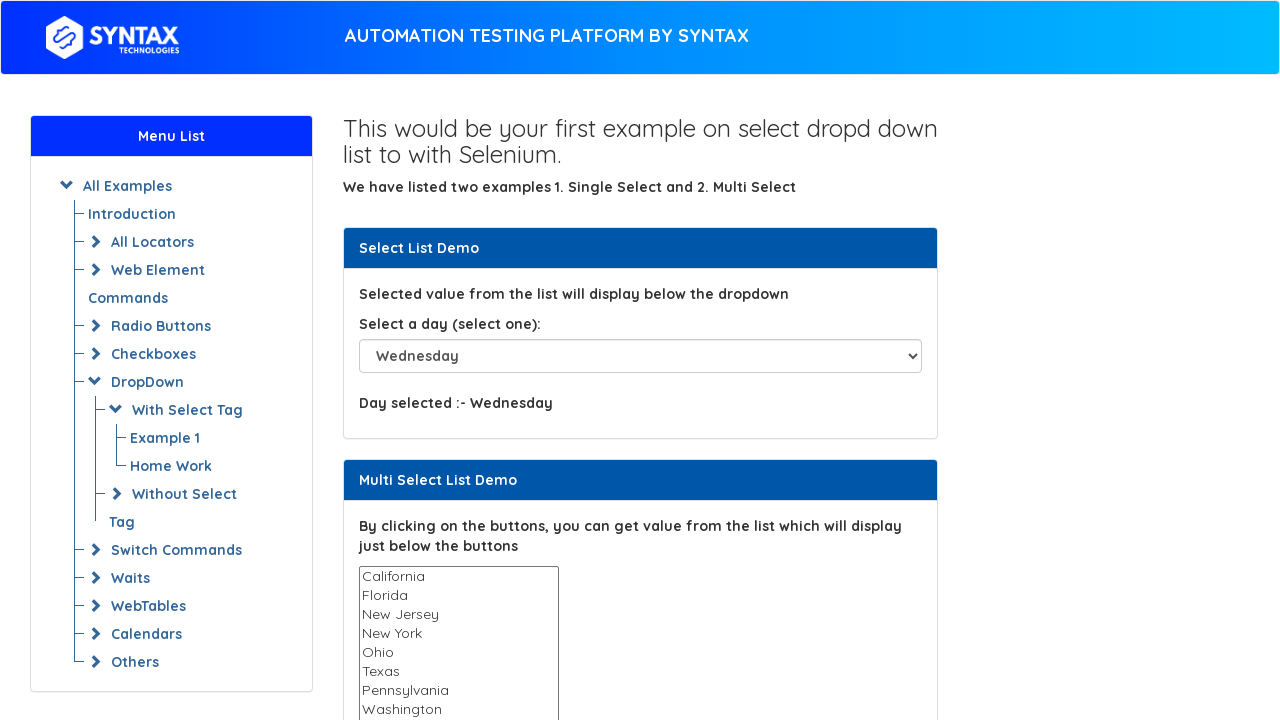

Retrieved all dropdown options (total: 8)
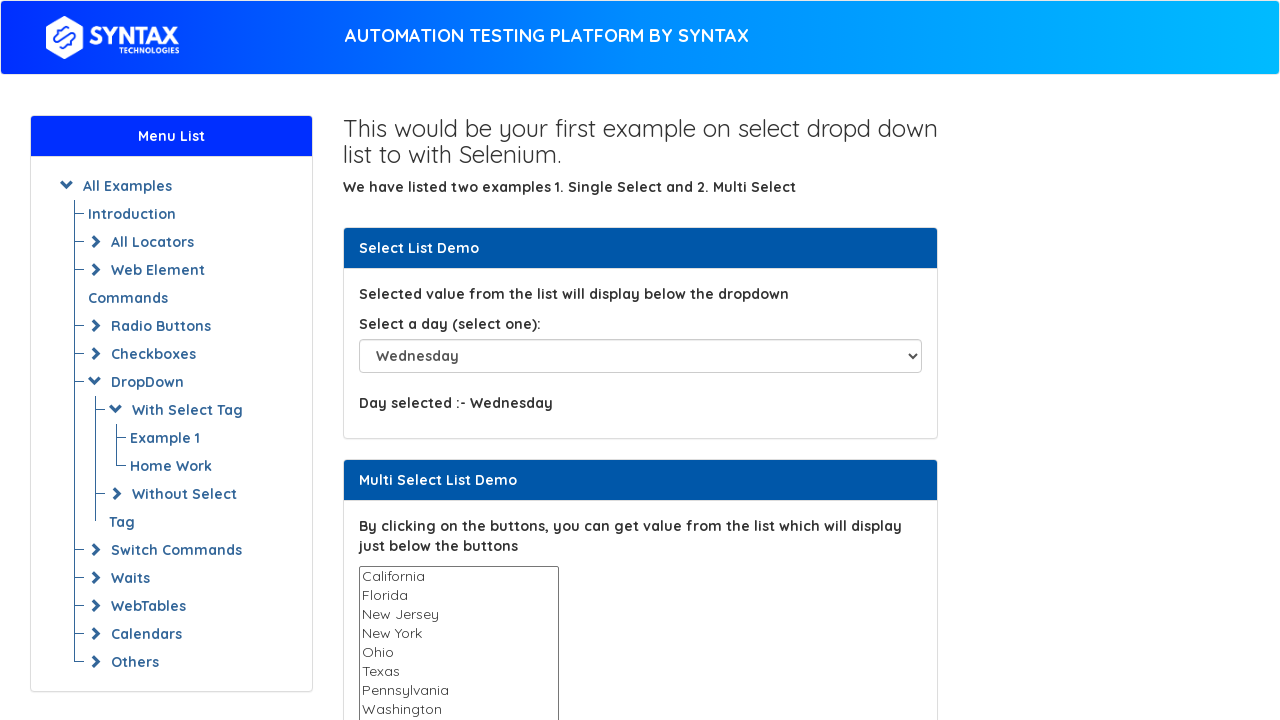

Printed all dropdown option texts
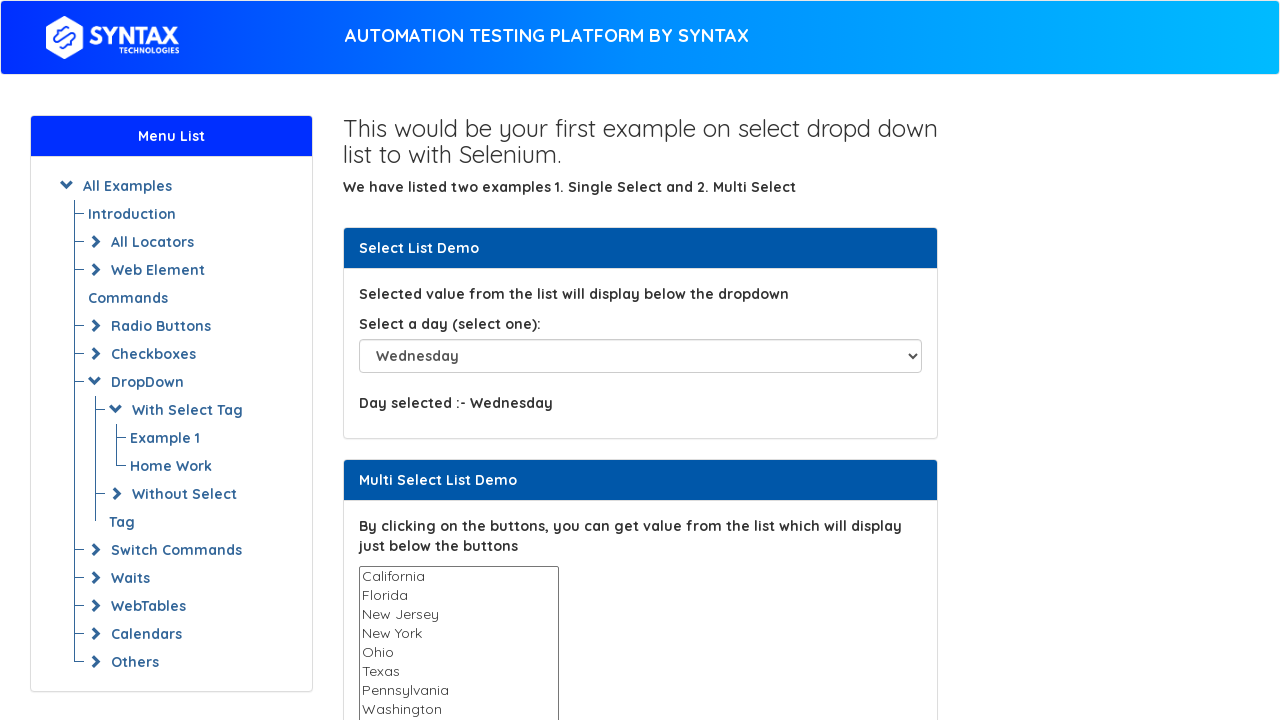

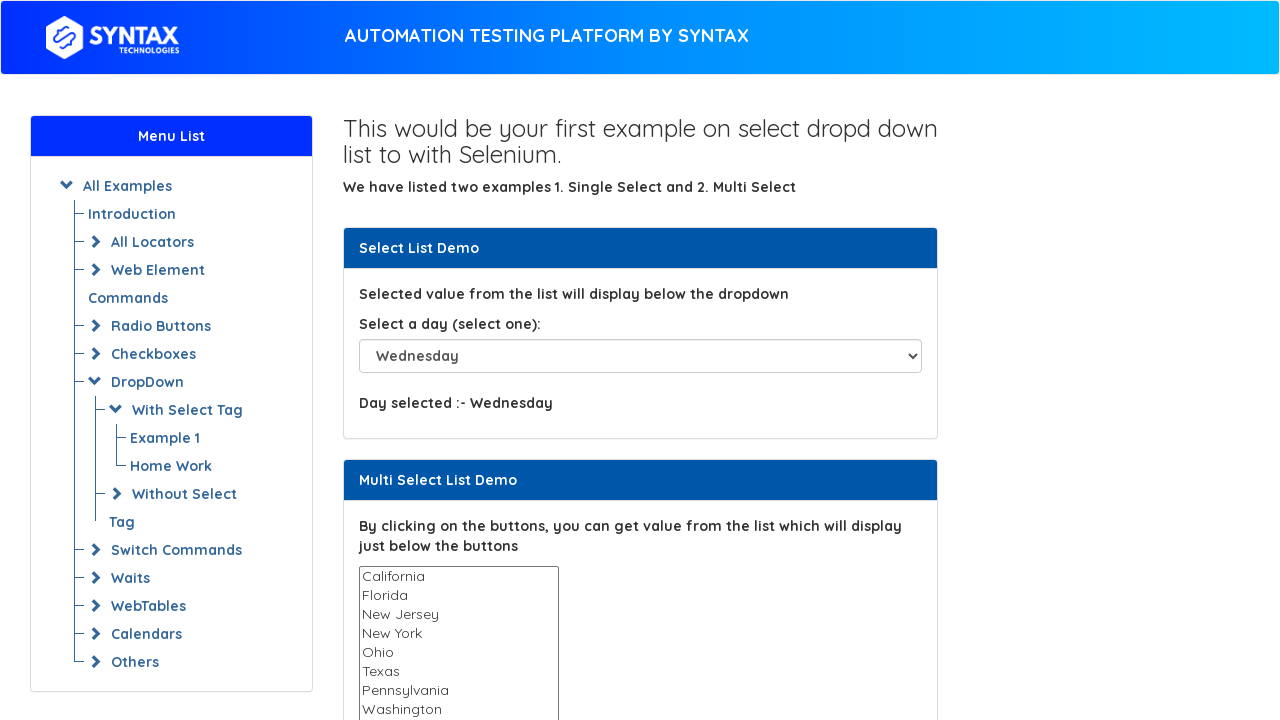